Tests filtering to display only active (non-completed) todo items

Starting URL: https://demo.playwright.dev/todomvc

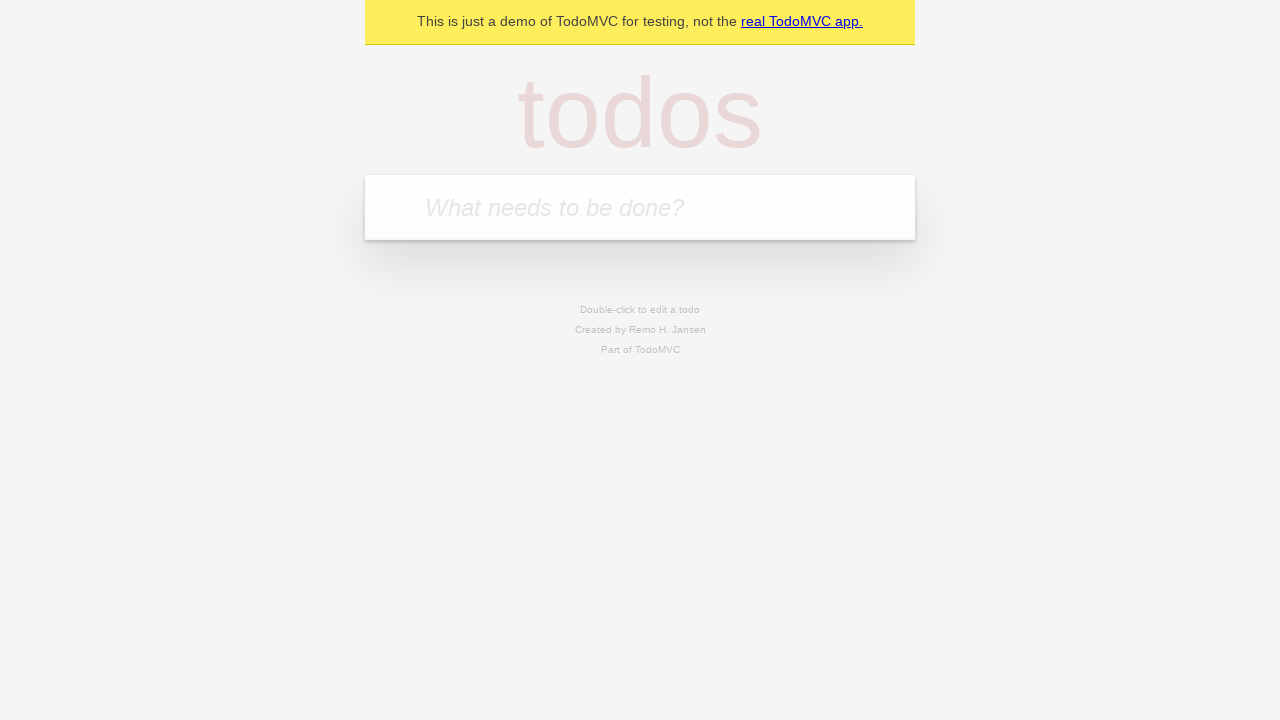

Filled todo input with 'buy some cheese' on internal:attr=[placeholder="What needs to be done?"i]
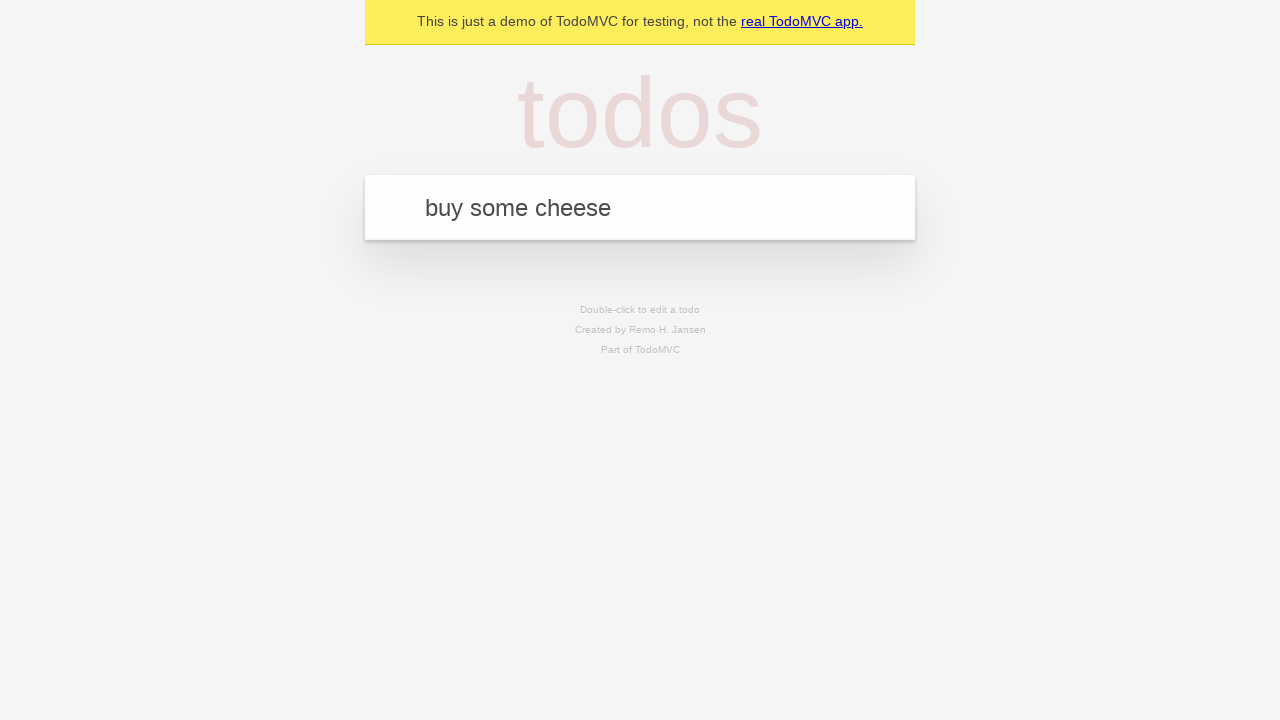

Pressed Enter to add 'buy some cheese' todo item on internal:attr=[placeholder="What needs to be done?"i]
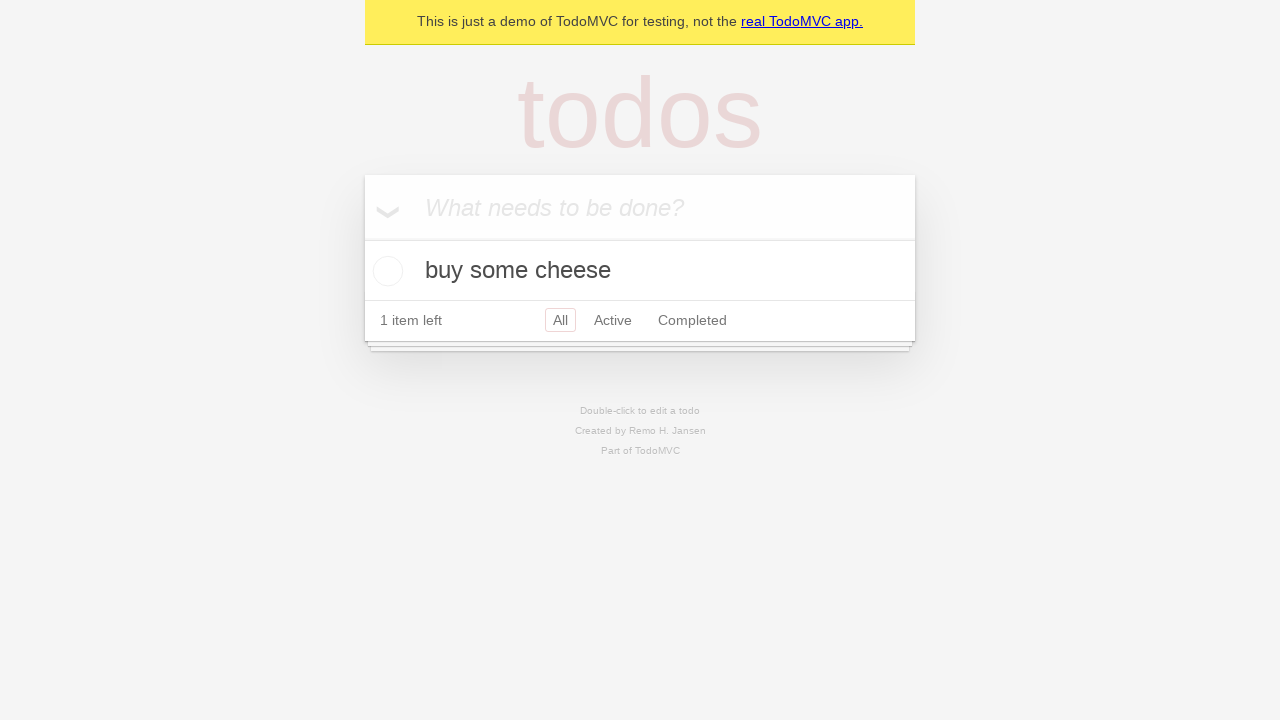

Filled todo input with 'feed the cat' on internal:attr=[placeholder="What needs to be done?"i]
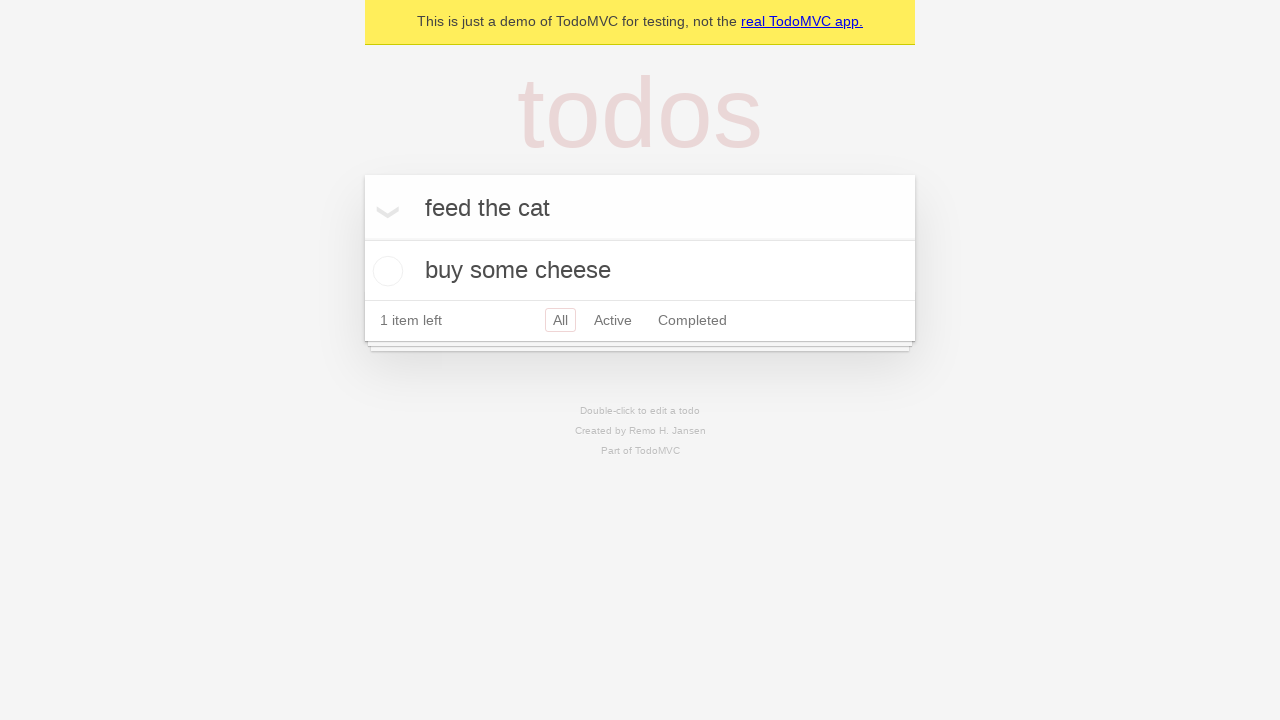

Pressed Enter to add 'feed the cat' todo item on internal:attr=[placeholder="What needs to be done?"i]
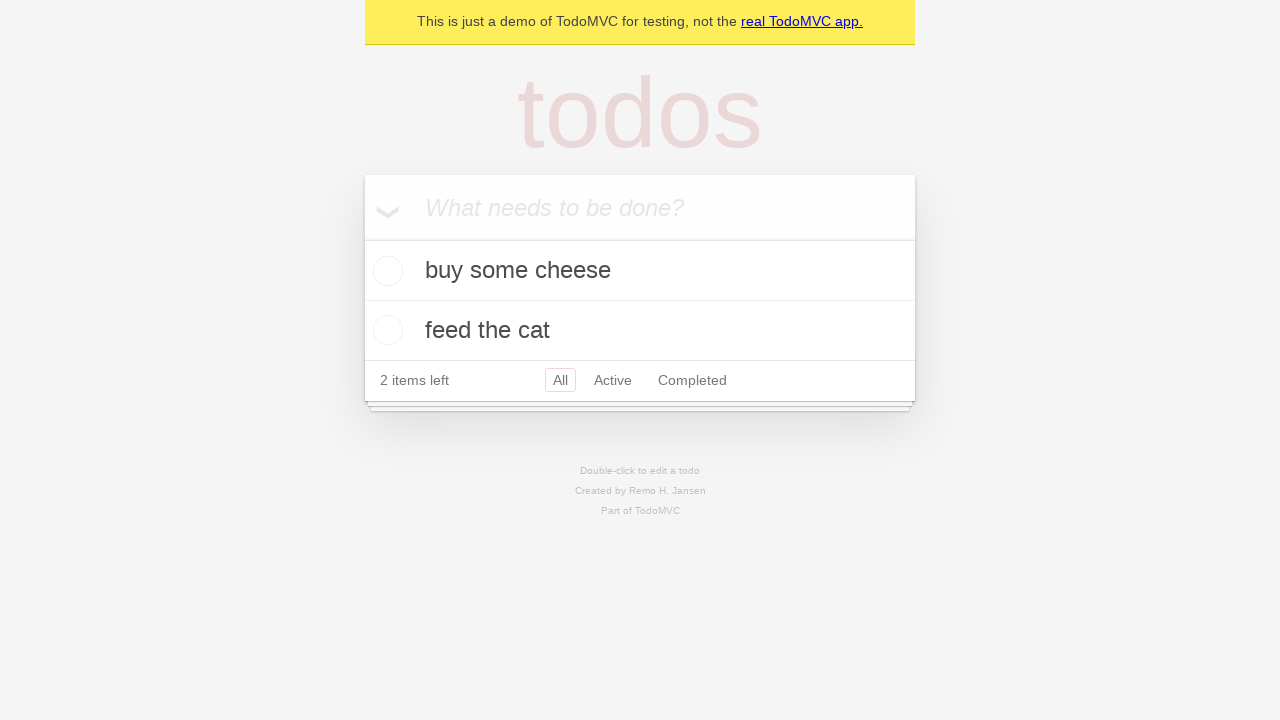

Filled todo input with 'book a doctors appointment' on internal:attr=[placeholder="What needs to be done?"i]
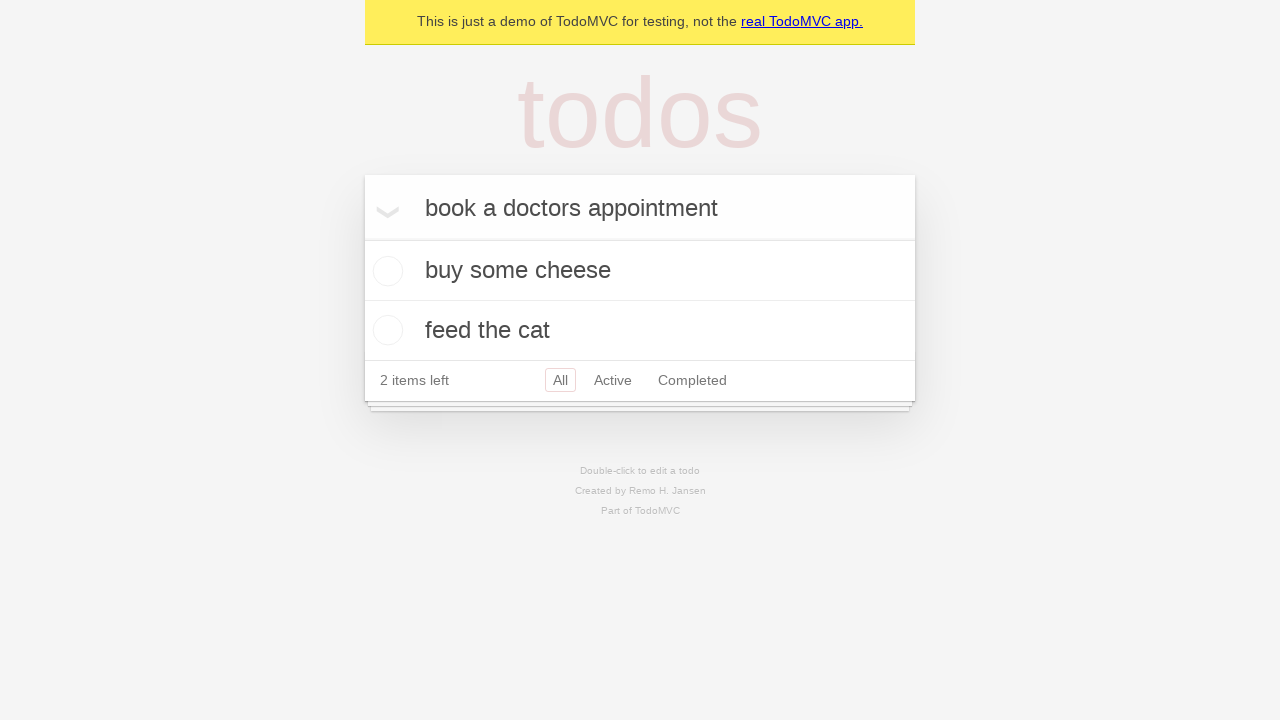

Pressed Enter to add 'book a doctors appointment' todo item on internal:attr=[placeholder="What needs to be done?"i]
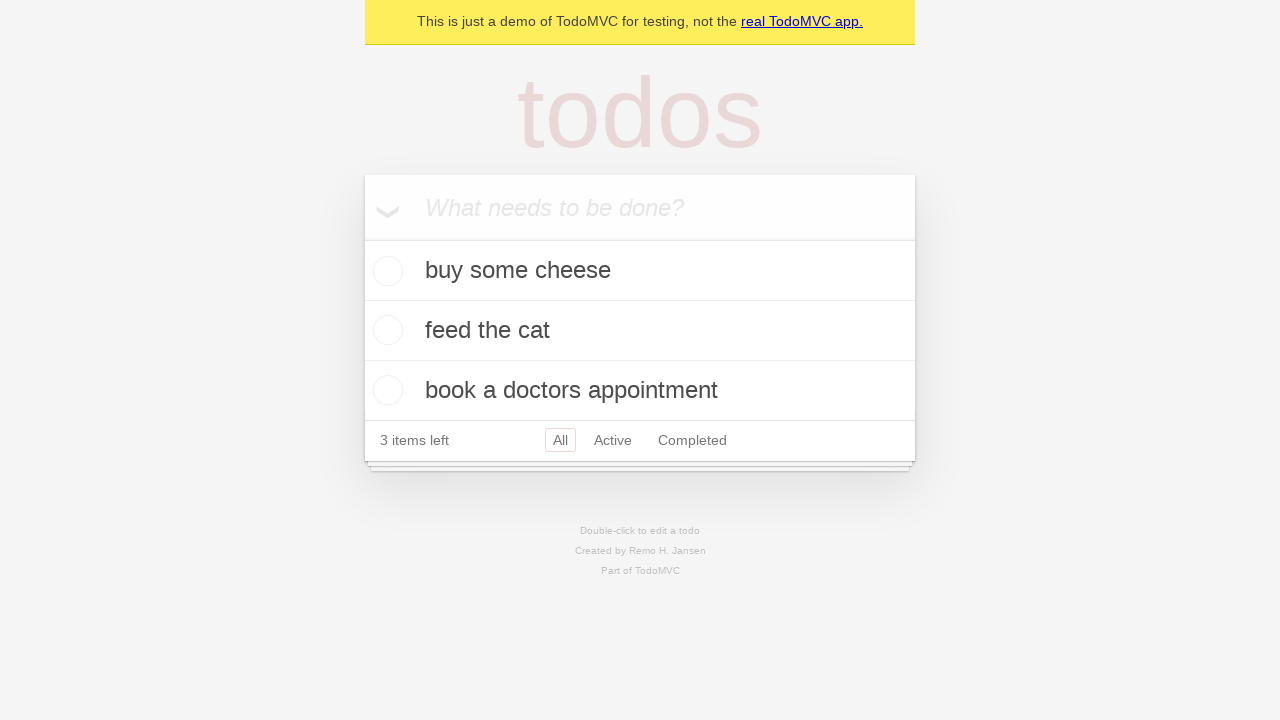

Checked the second todo item ('feed the cat') to mark it as completed at (385, 330) on internal:testid=[data-testid="todo-item"s] >> nth=1 >> internal:role=checkbox
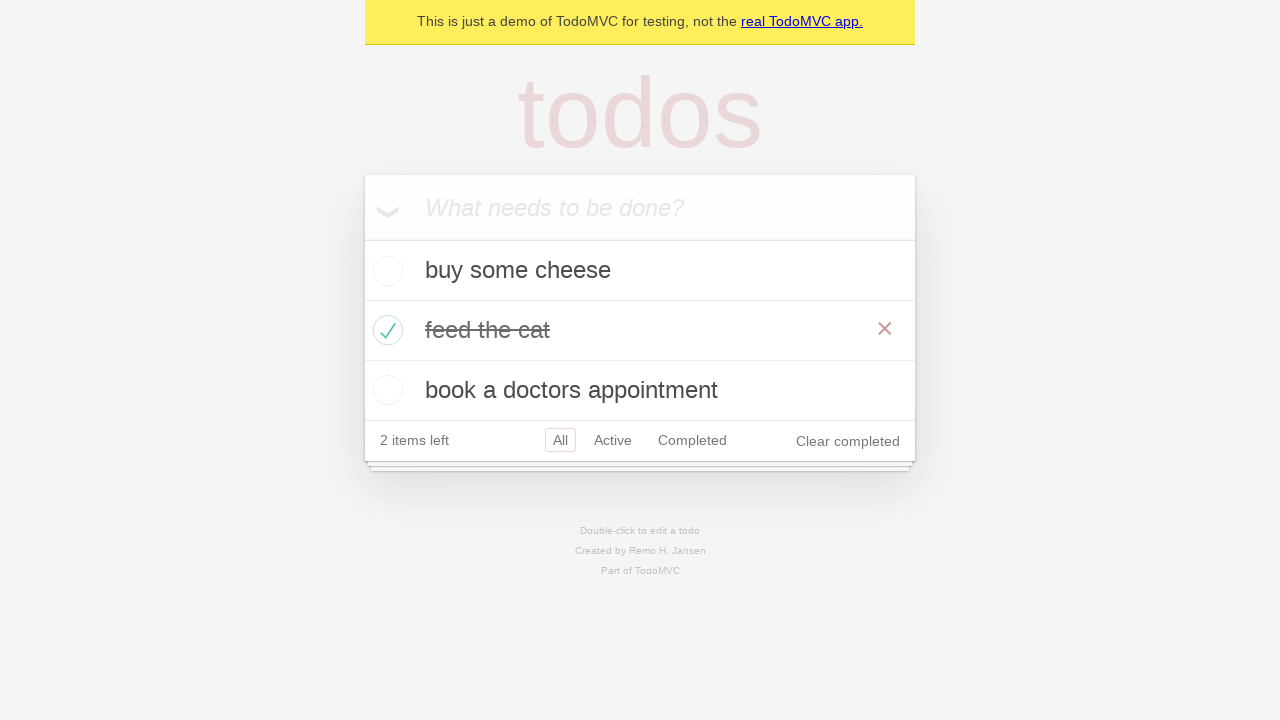

Clicked Active filter to display only non-completed todo items at (613, 440) on internal:role=link[name="Active"i]
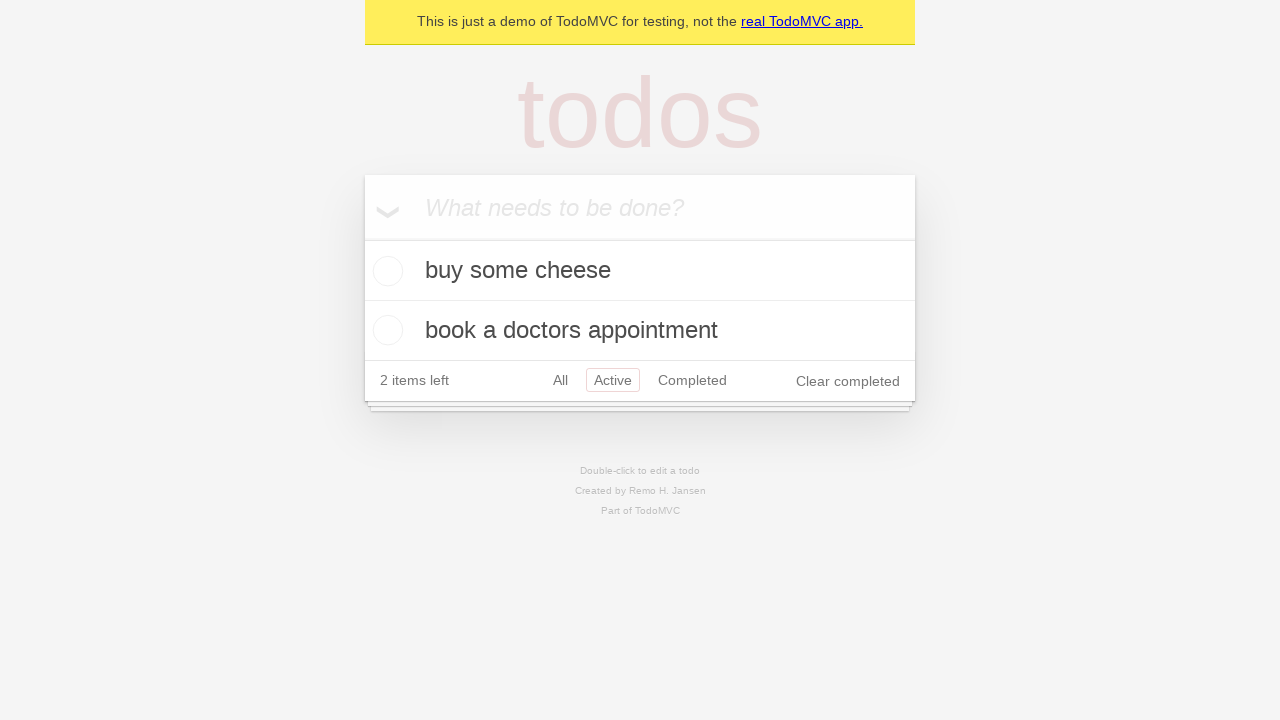

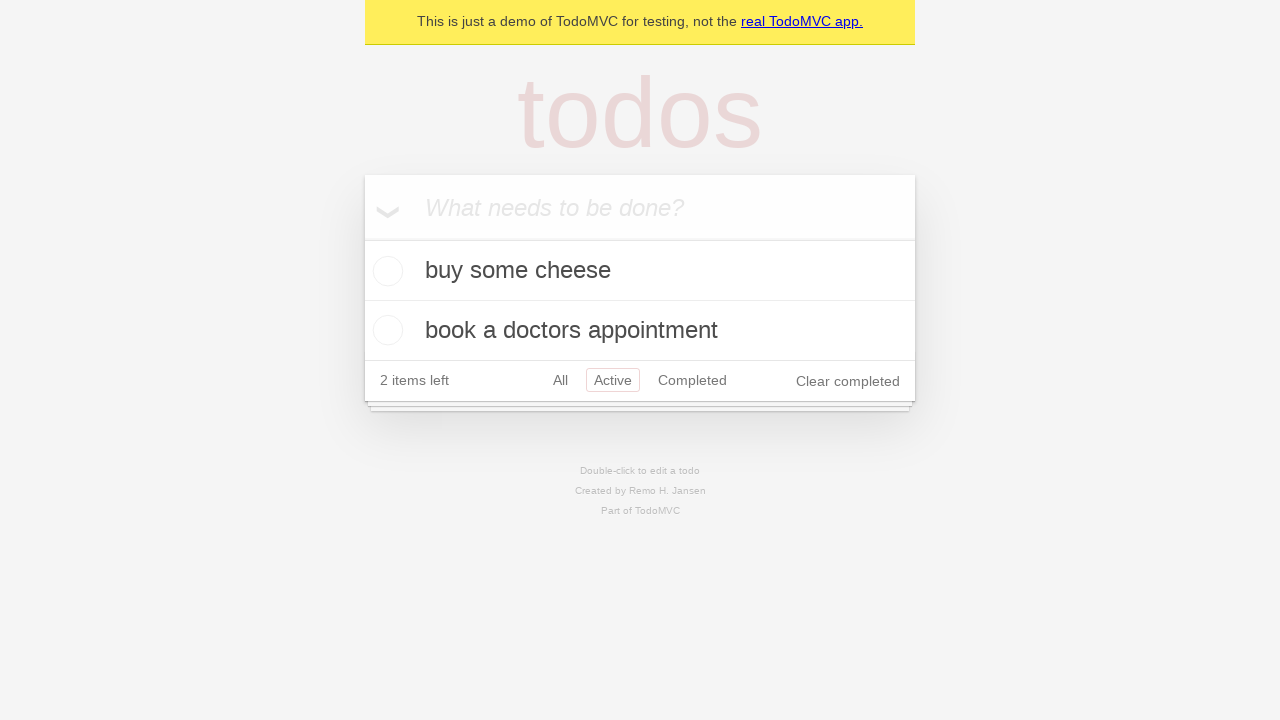